Tests file upload functionality on an Angular file upload demo page by selecting a file input and uploading a test file.

Starting URL: http://nervgh.github.io/pages/angular-file-upload/examples/simple/

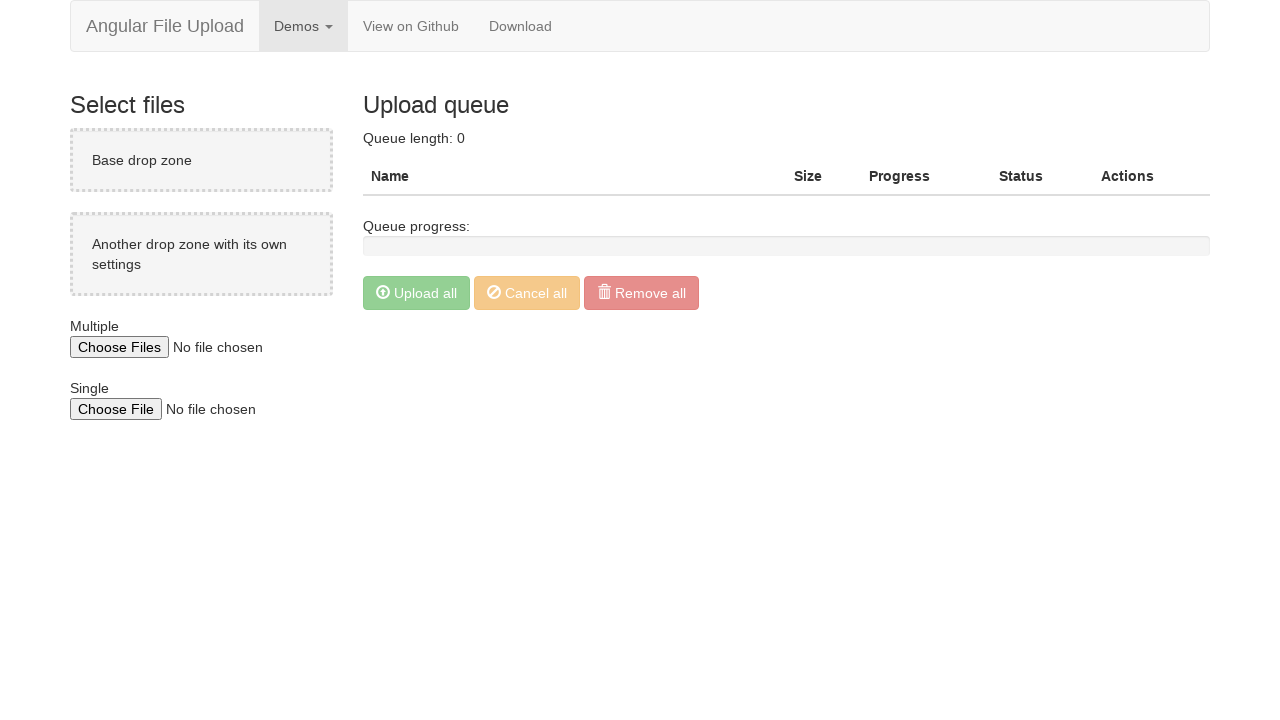

Created temporary test file for upload
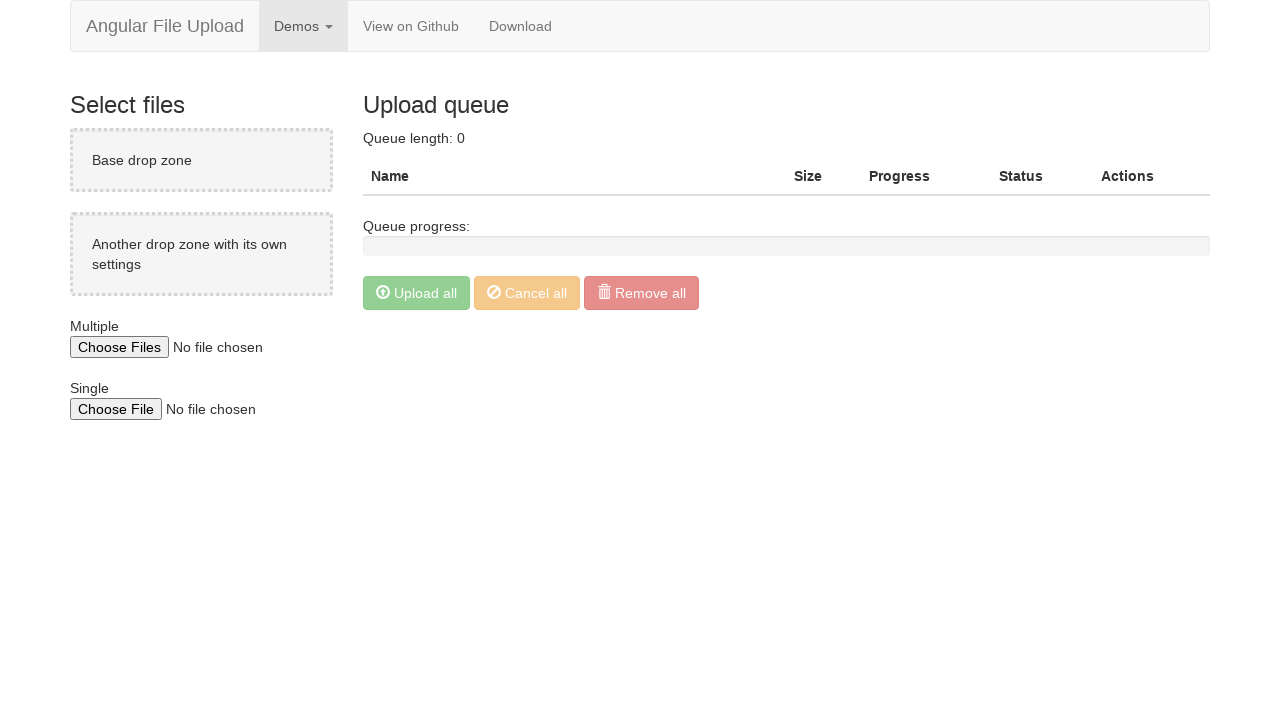

File input element became available
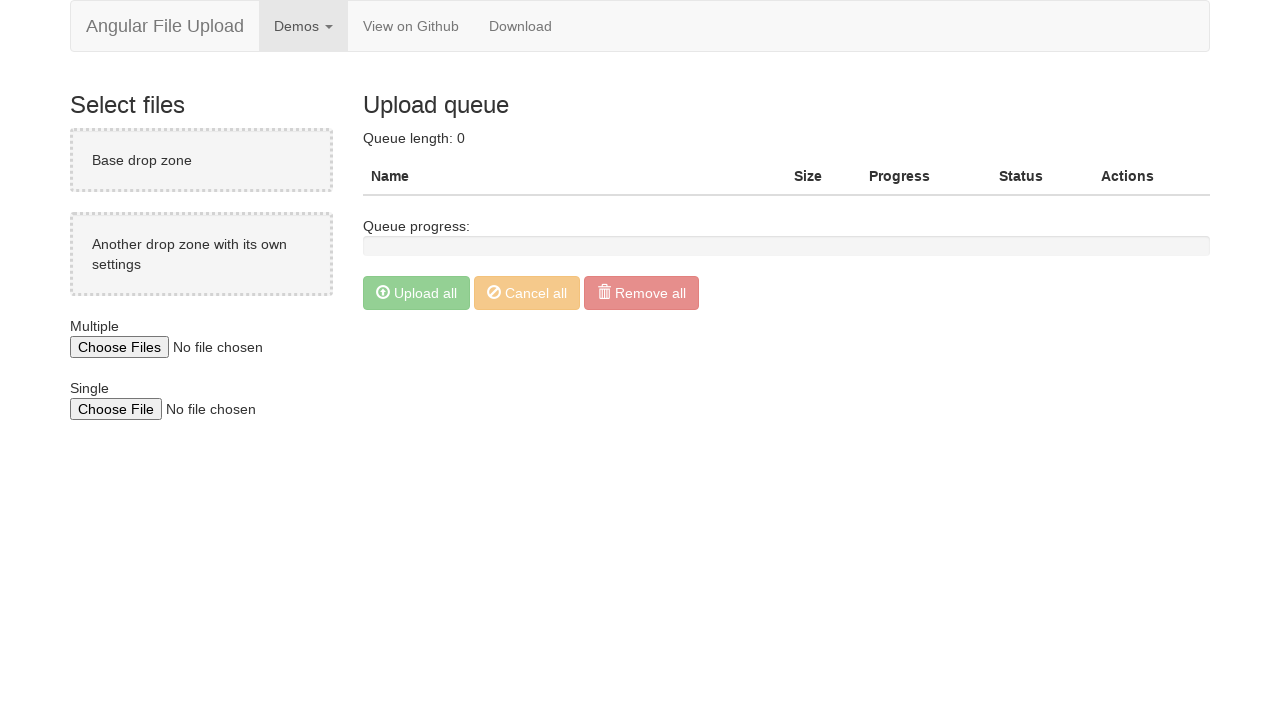

Uploaded test file using the second file input
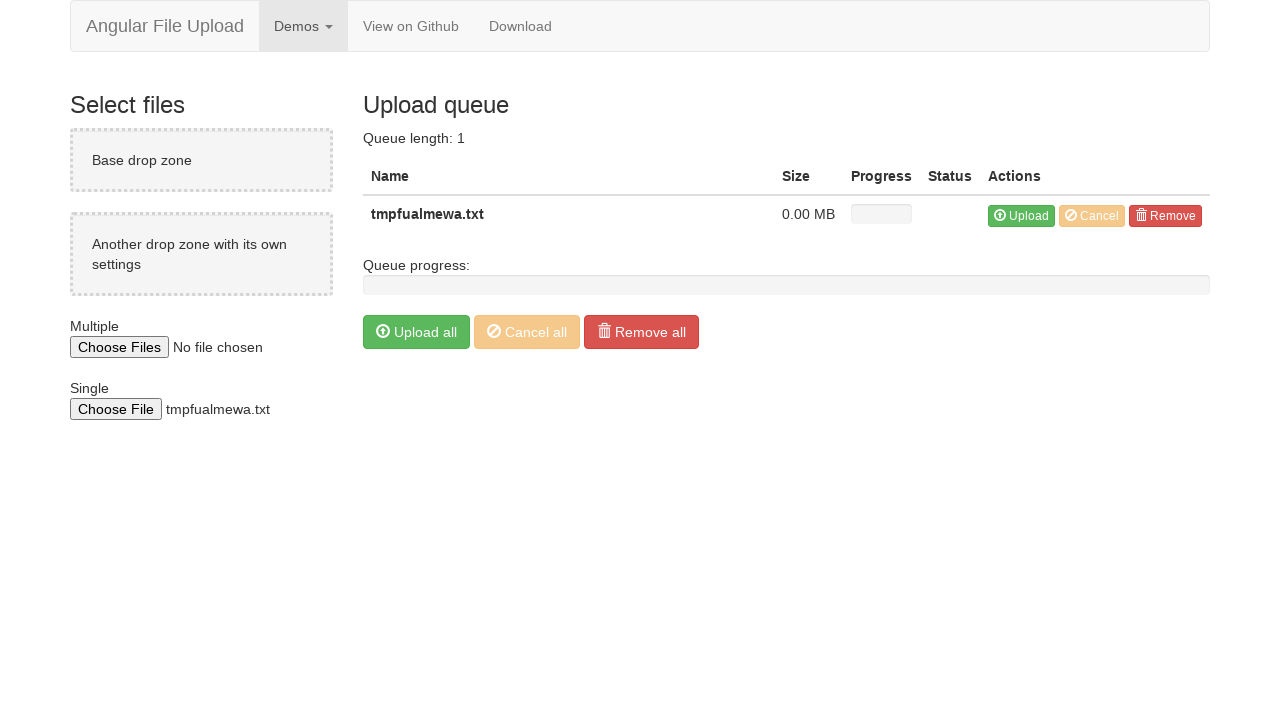

Cleaned up temporary test file
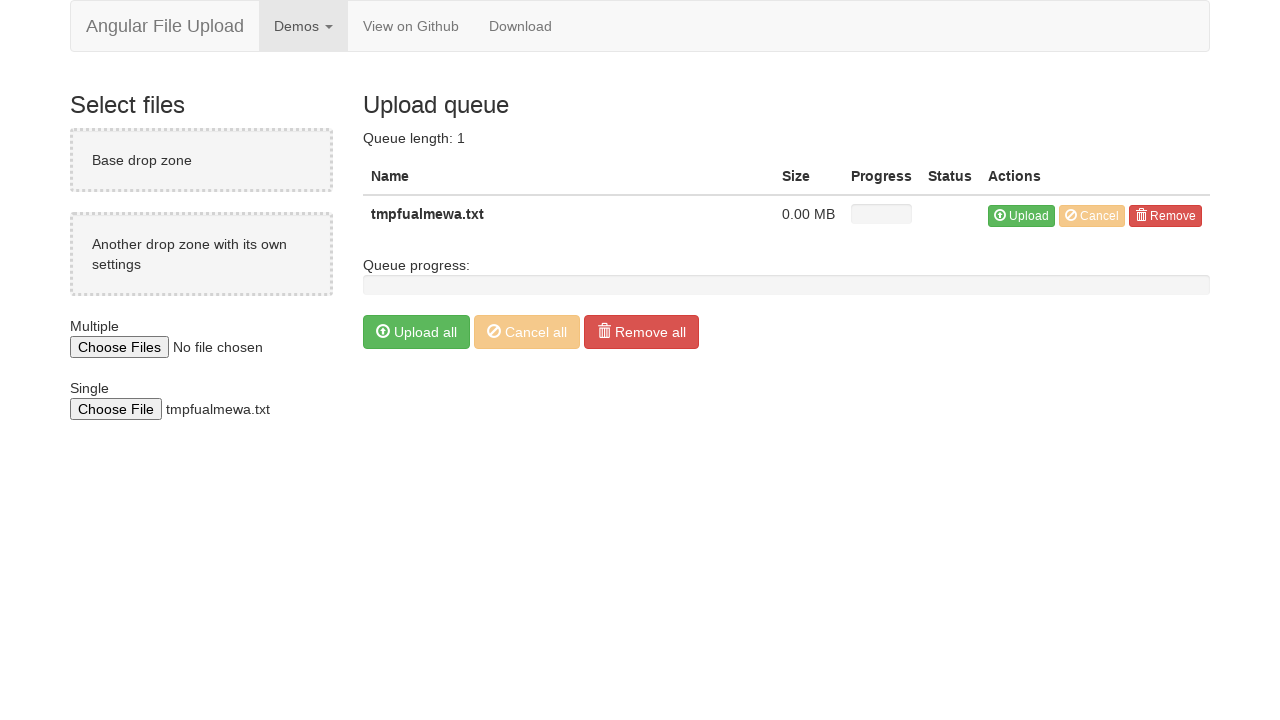

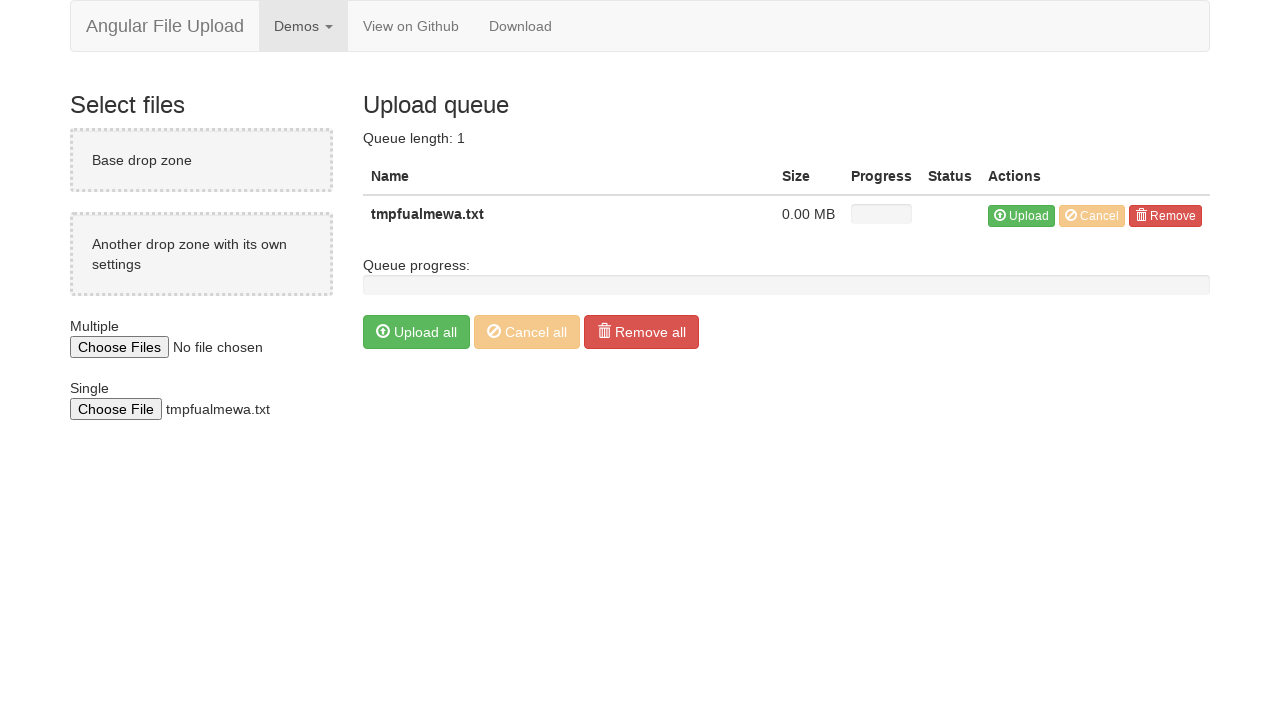